Navigates to the Playwright documentation site, verifies the page title contains "Playwright", clicks the "Get Started" link, and verifies the Installation heading is visible.

Starting URL: https://playwright.dev

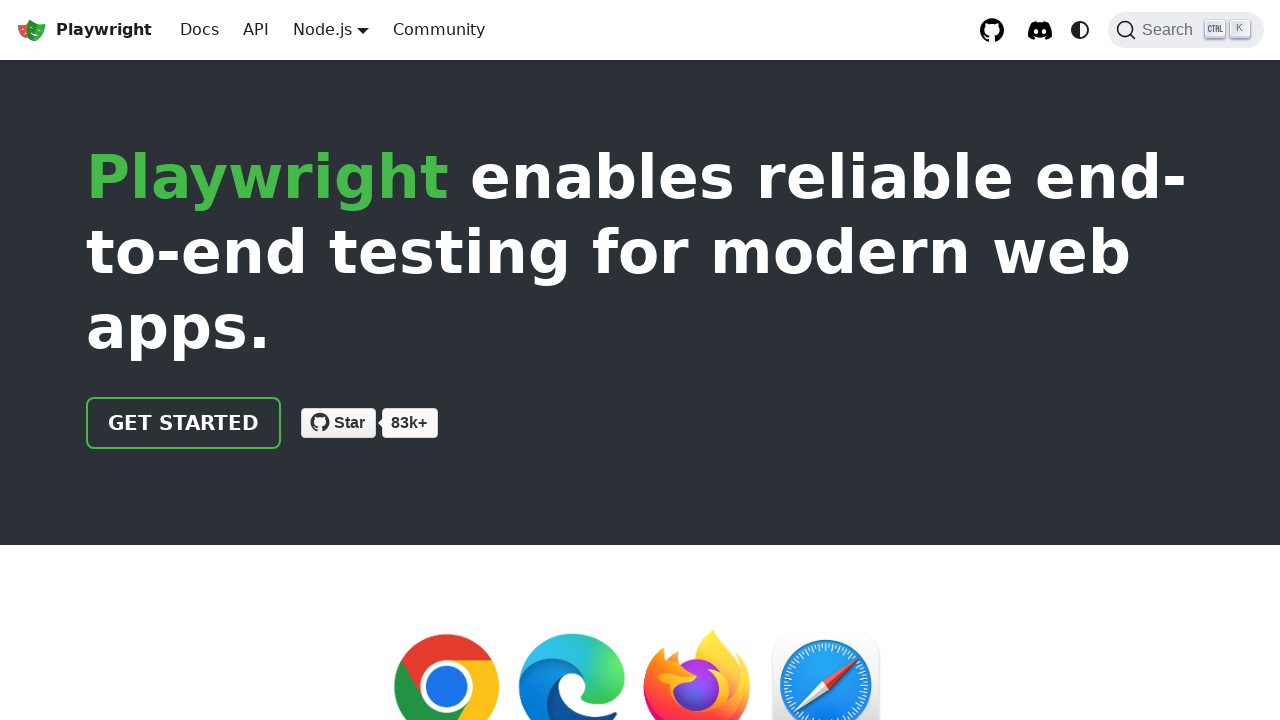

Verified page title contains 'Playwright'
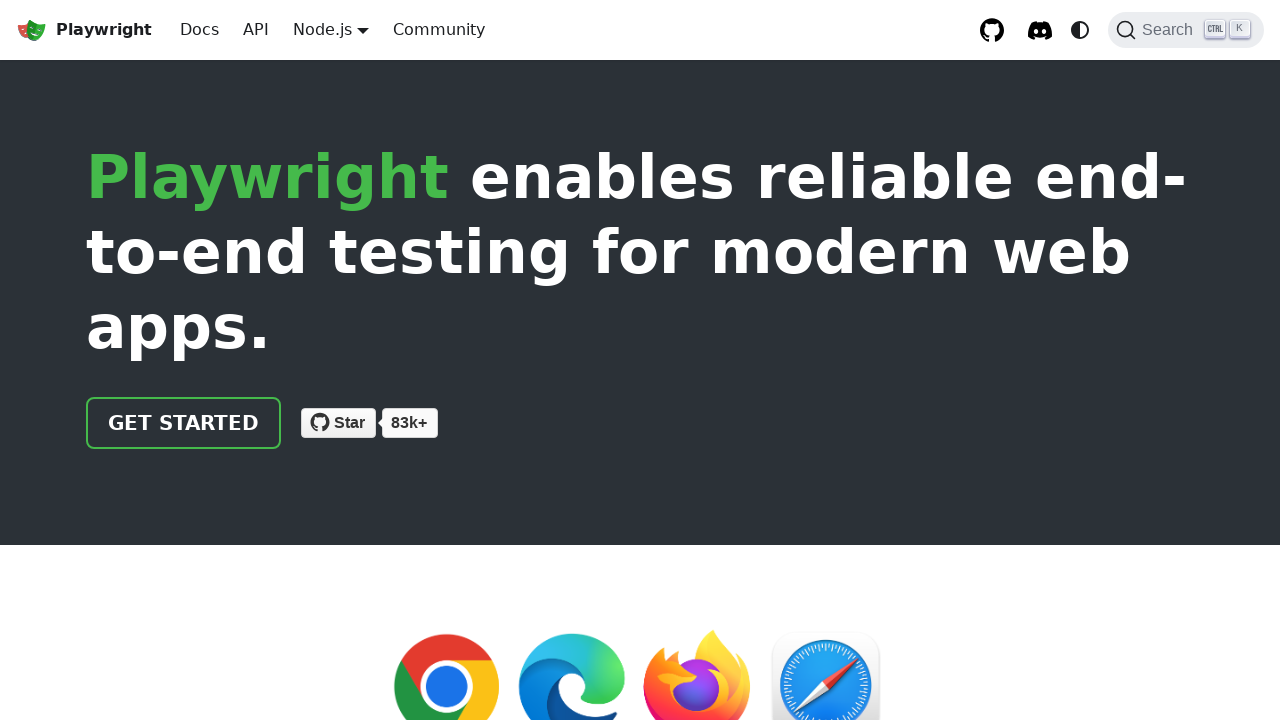

Located the 'Get Started' link
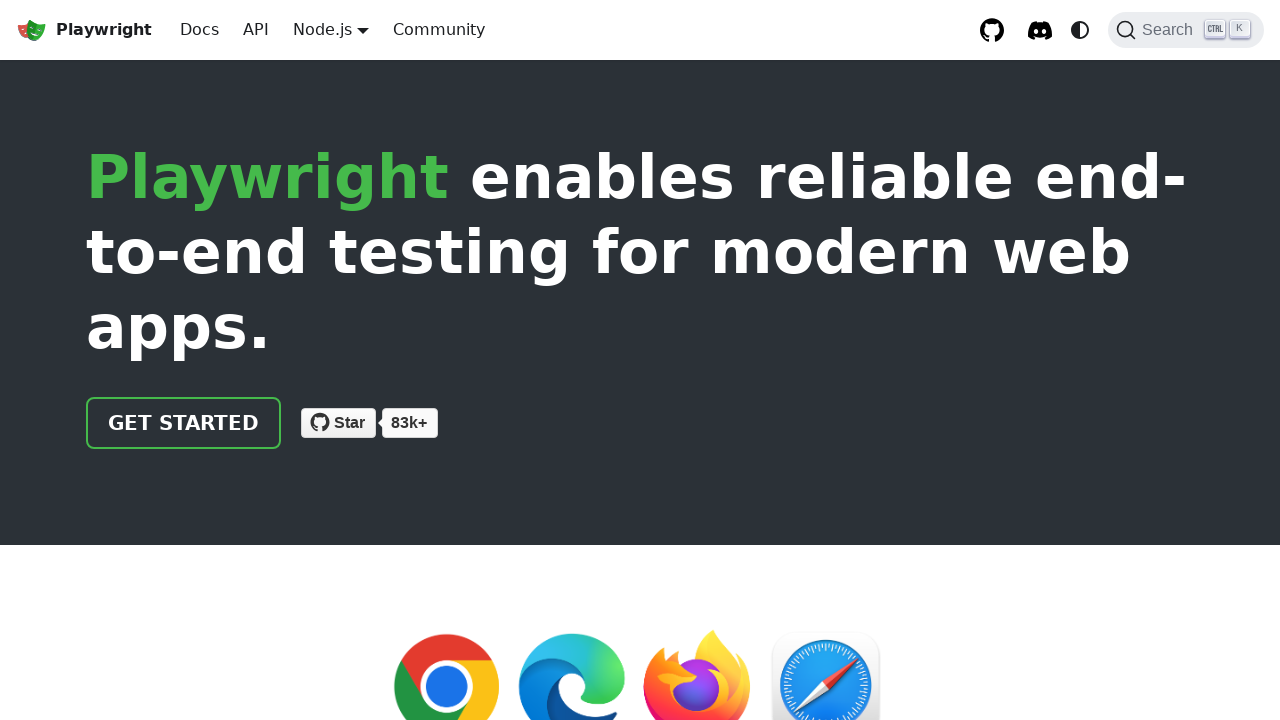

Verified 'Get Started' link has correct href attribute '/docs/intro'
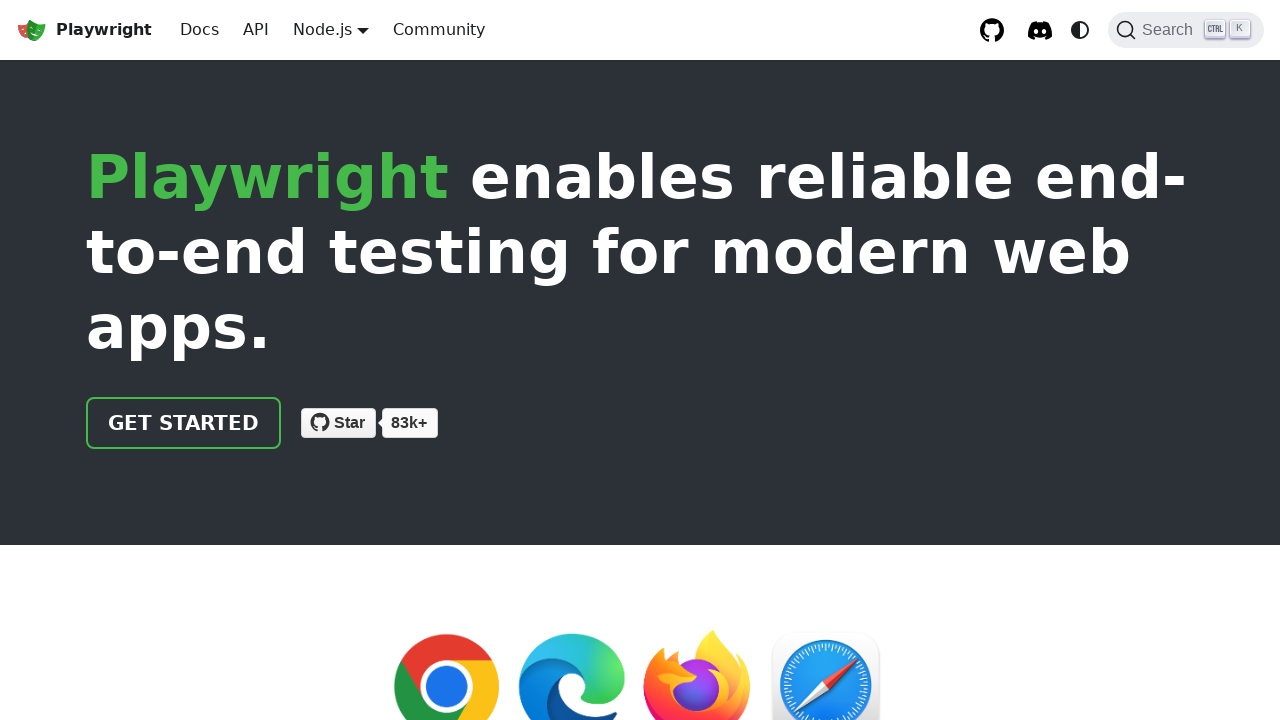

Clicked the 'Get Started' link at (184, 423) on internal:role=link[name="Get Started"i]
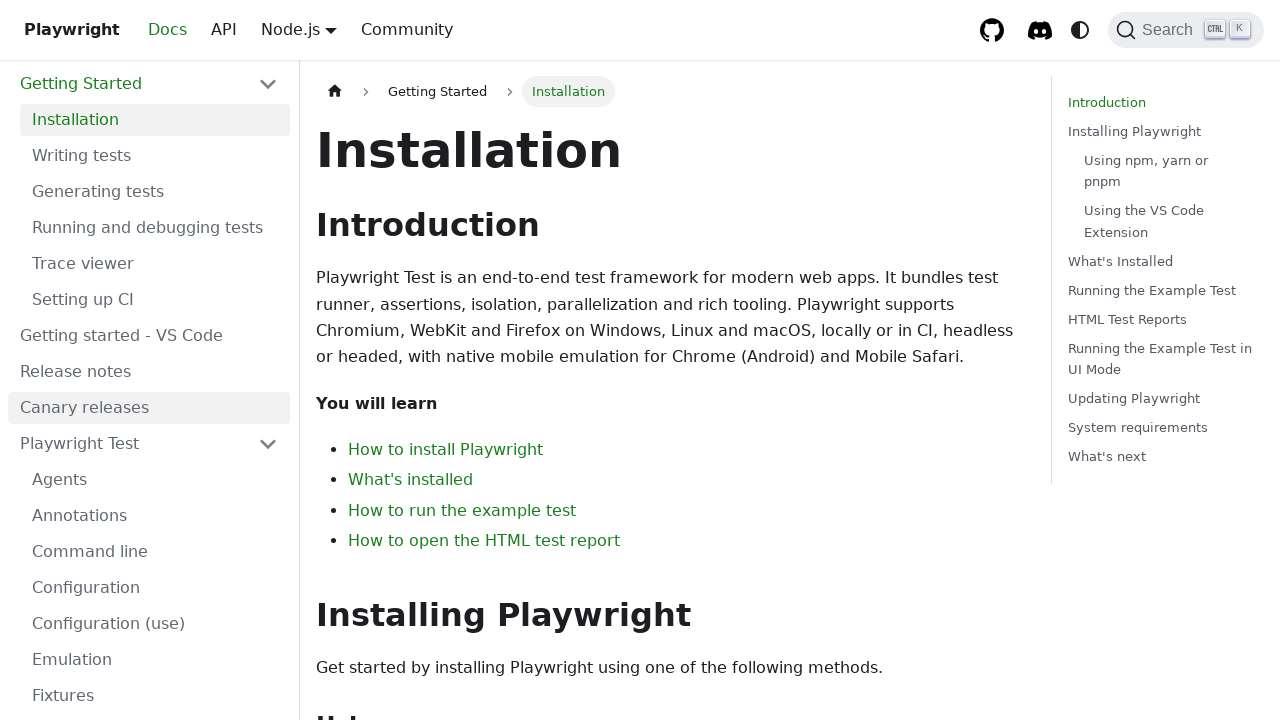

Verified the Installation heading is visible
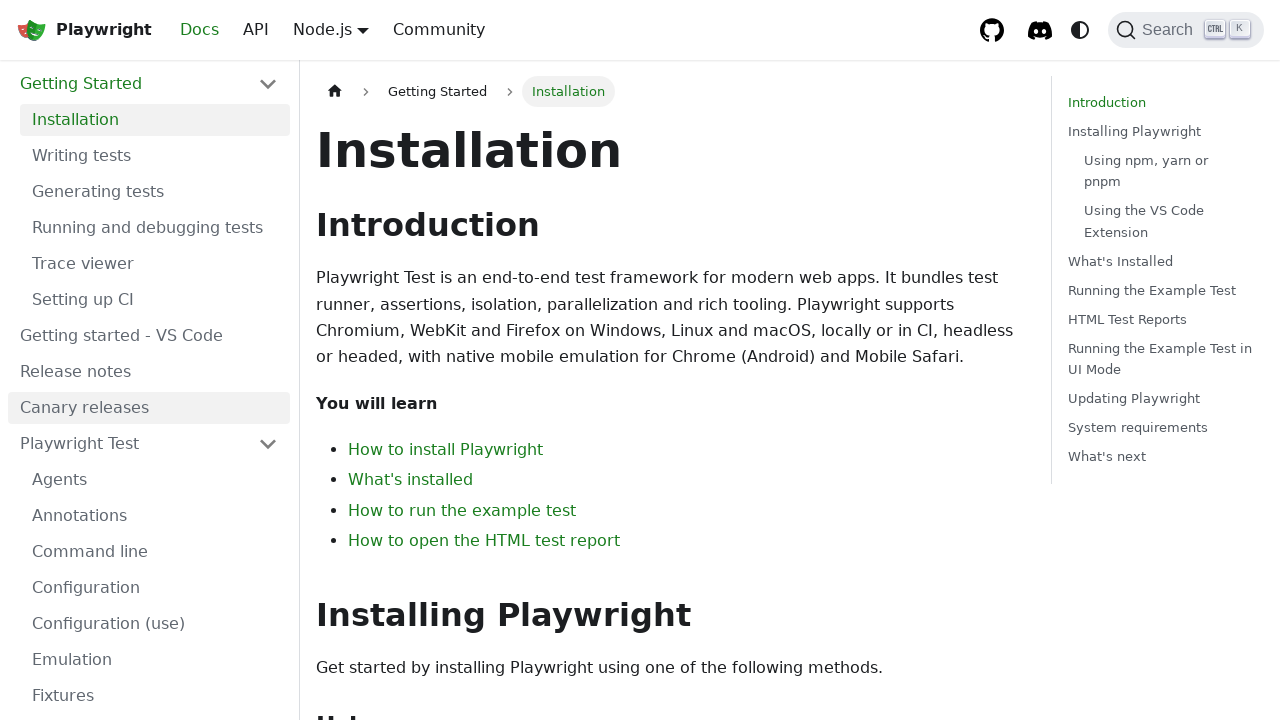

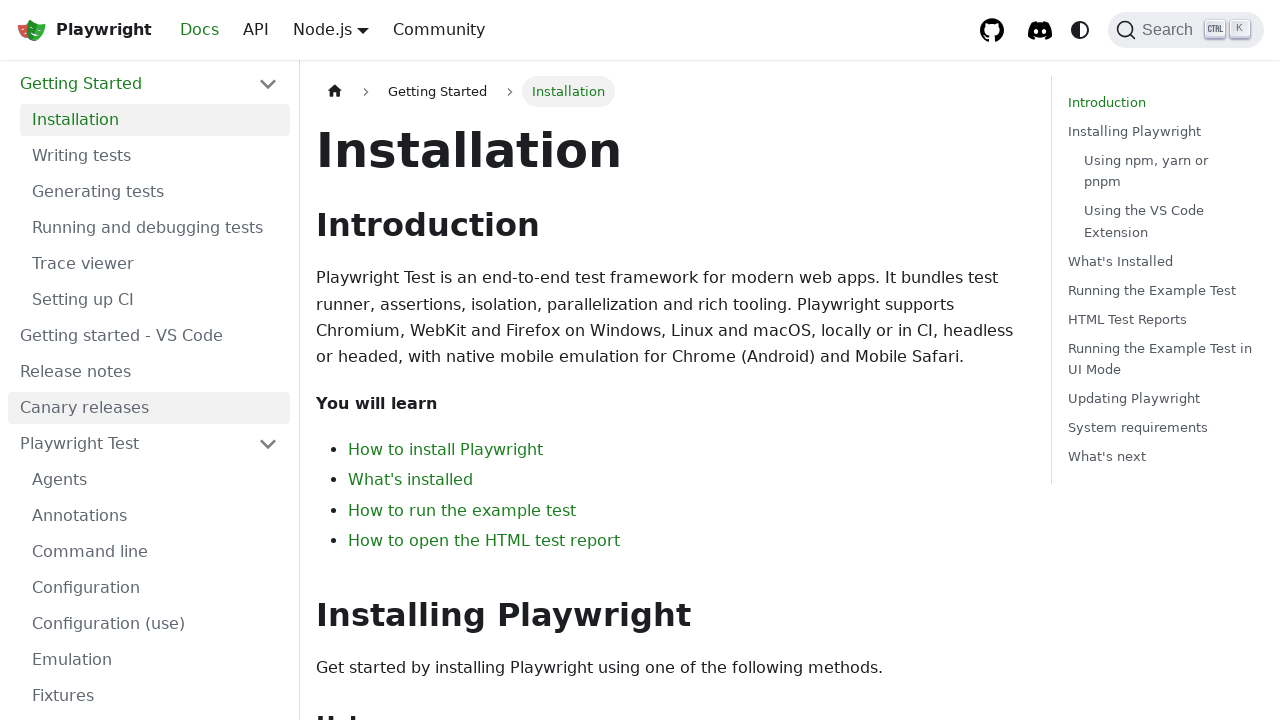